Tests drag and drop functionality by dragging a "Mobile Charger" element and dropping it onto the "Mobile Accessories" category

Starting URL: https://demoapps.qspiders.com/ui/dragDrop/dragToCorrect?sublist=1

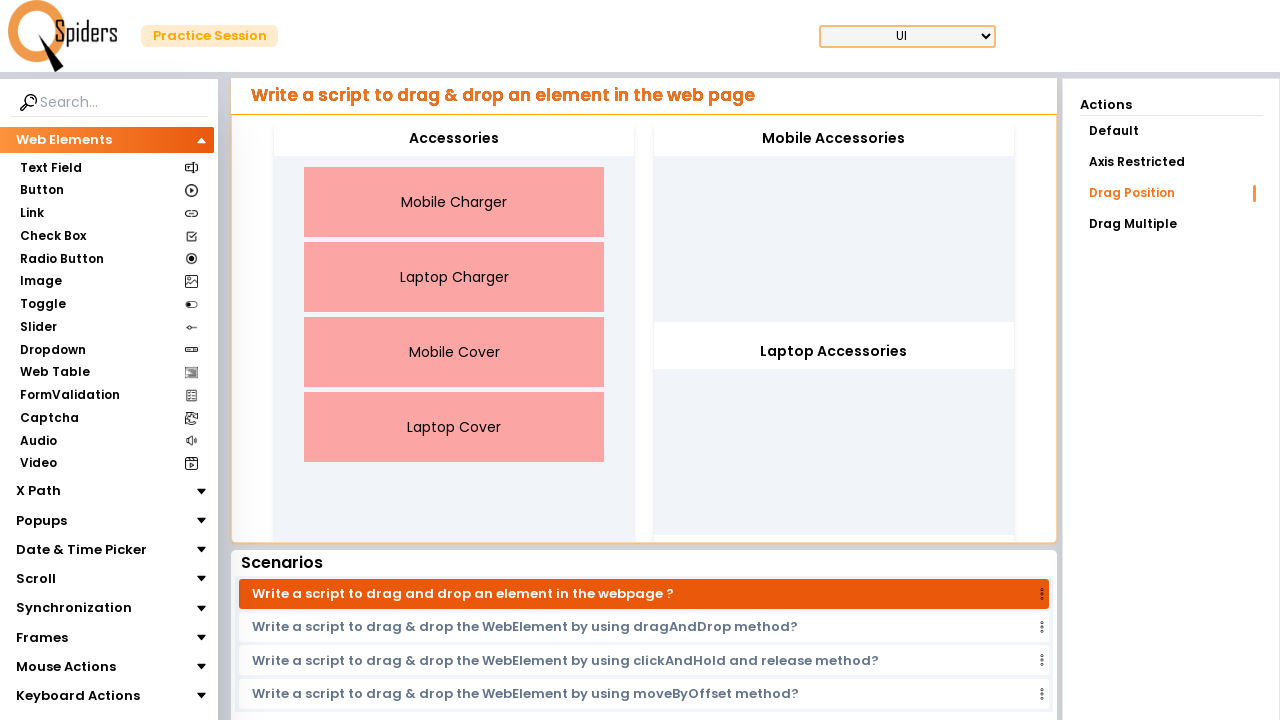

Located Mobile Charger element
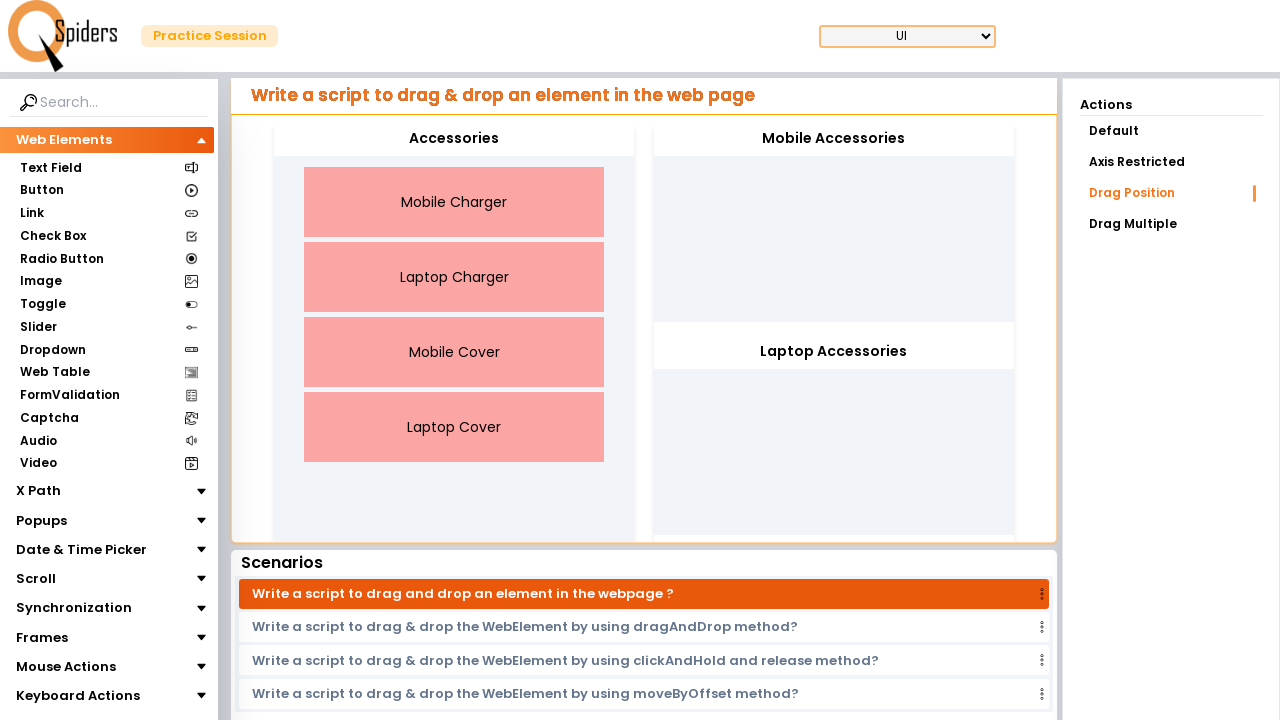

Located Mobile Accessories drop target element
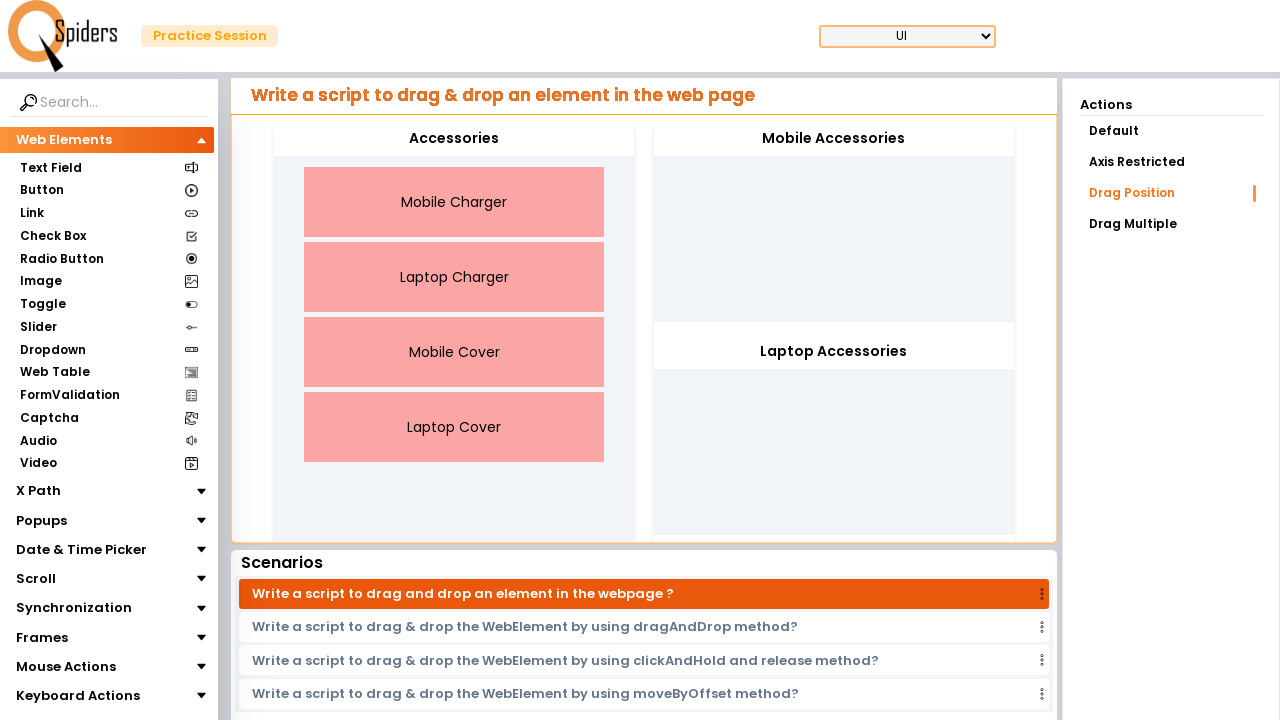

Dragged Mobile Charger and dropped it onto Mobile Accessories category at (834, 139)
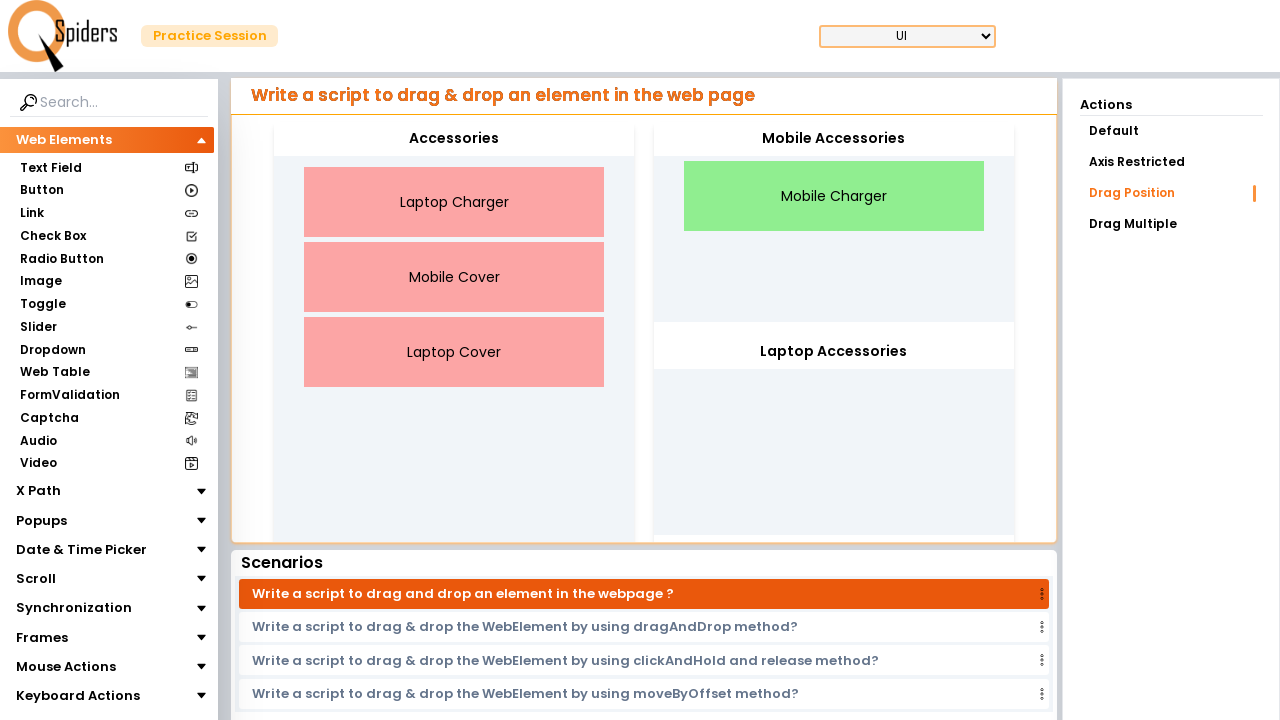

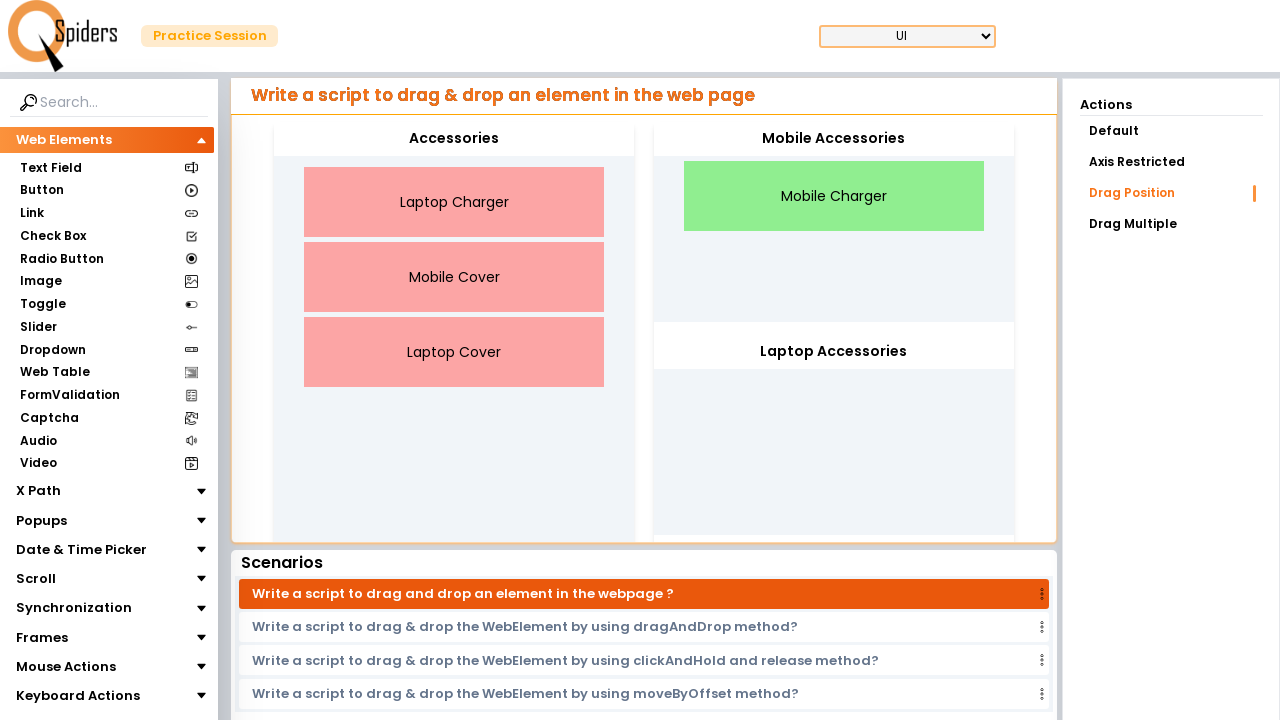